Tests input field functionality by typing text into a text input box

Starting URL: https://bonigarcia.dev/selenium-webdriver-java/web-form.html

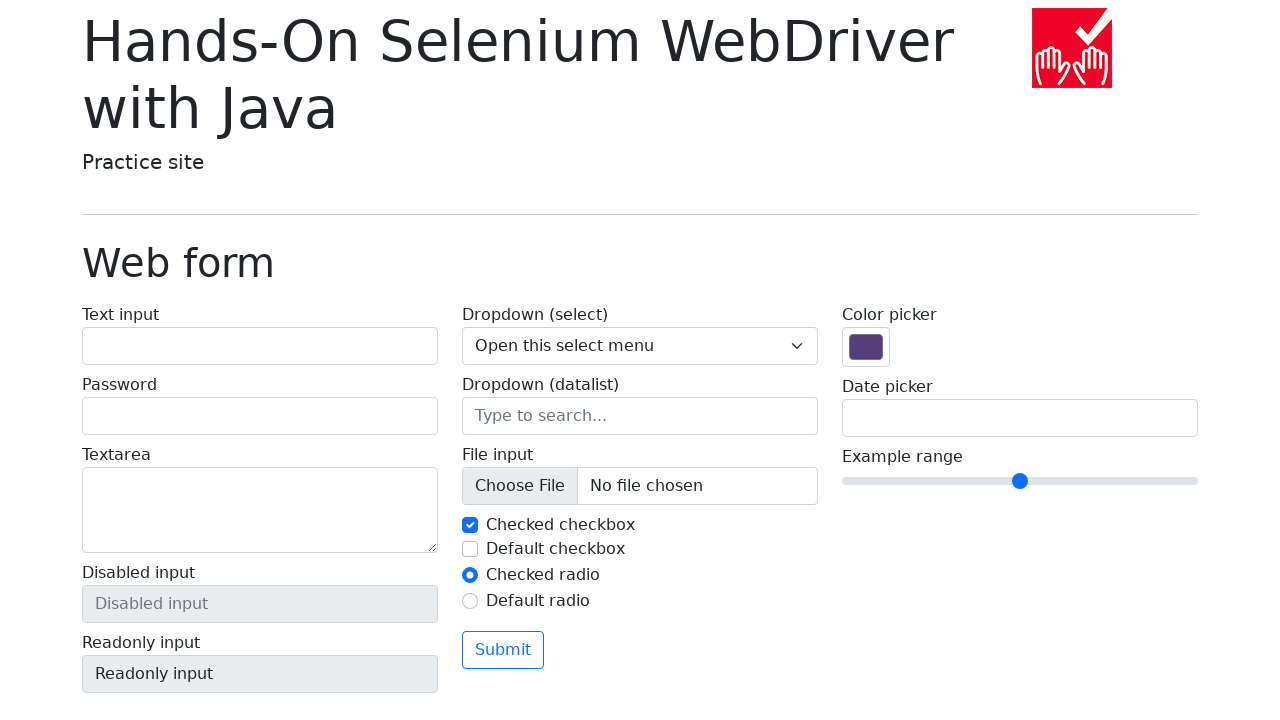

Entered 'First Input box' into the text input field on #my-text-id
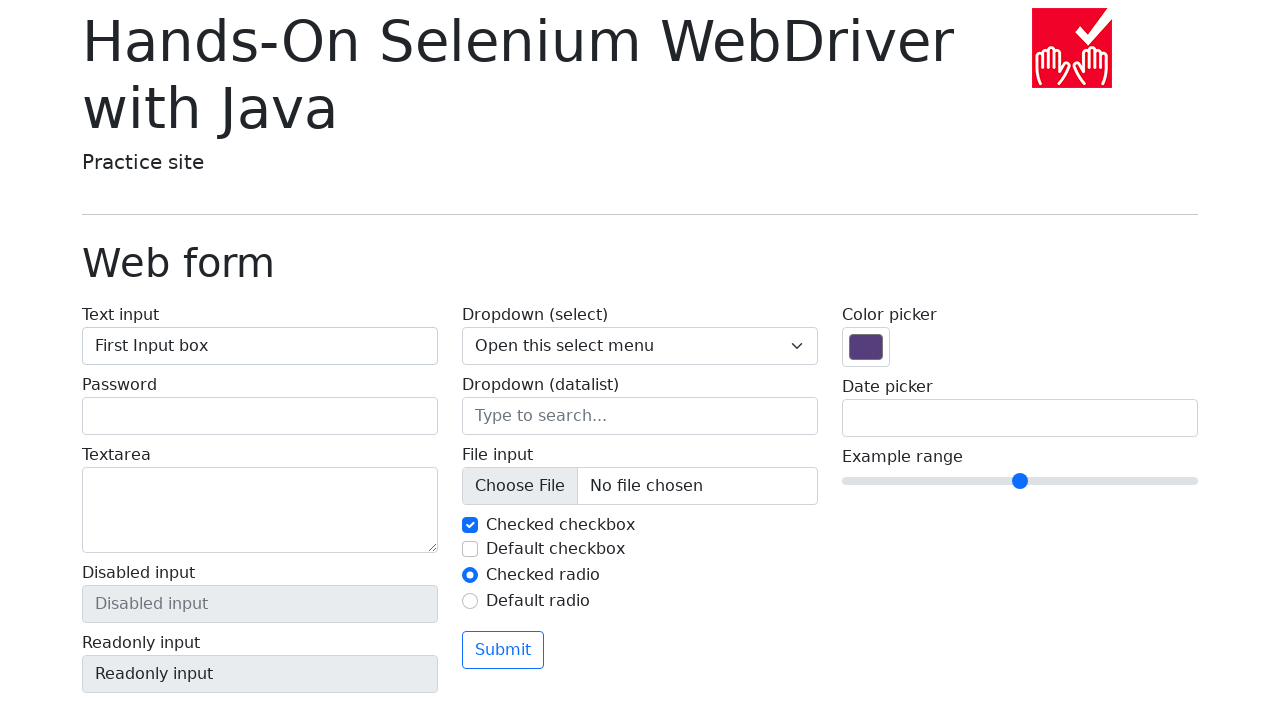

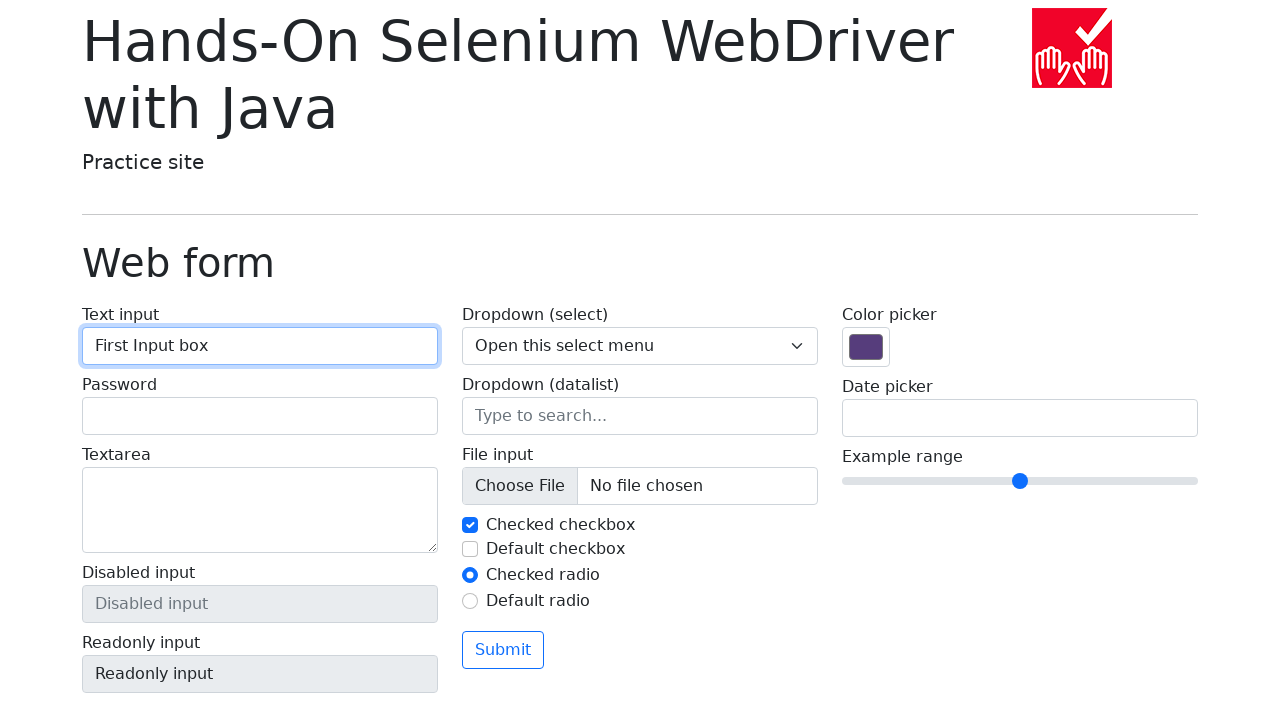